Tests GitHub search functionality by searching for a specific repository, navigating to it, and checking for an issue

Starting URL: https://github.com

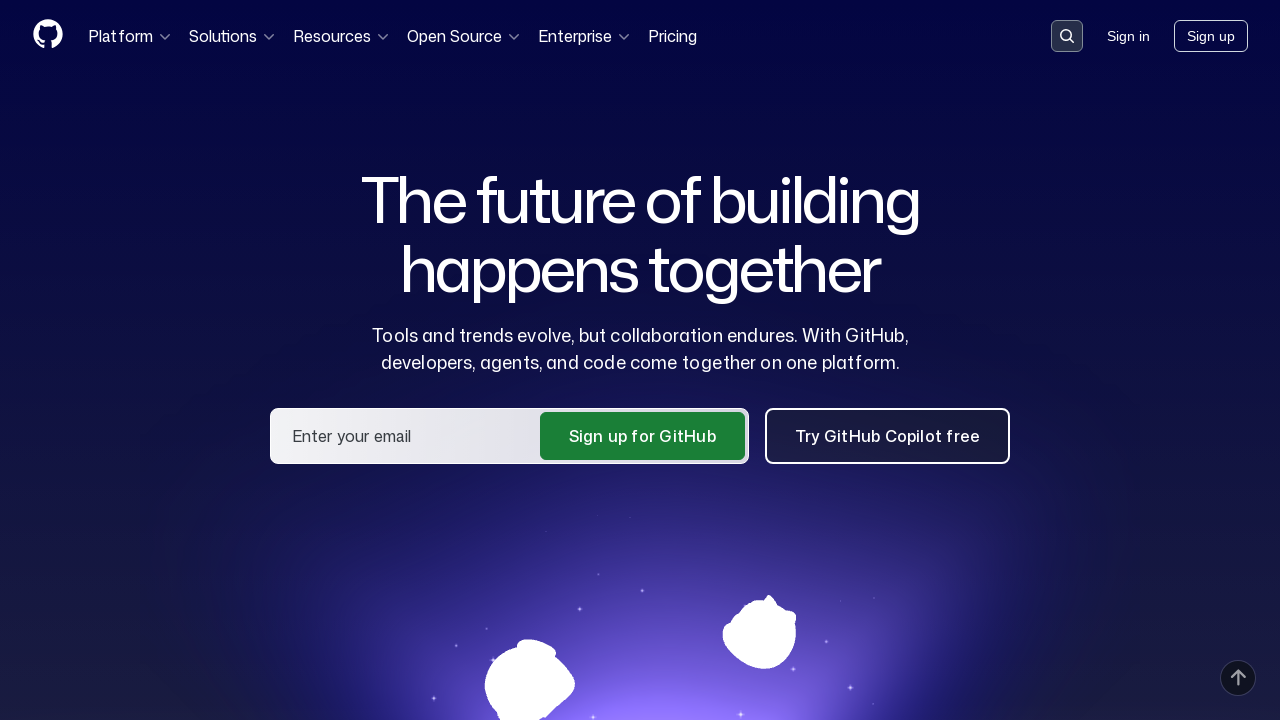

Clicked search button in header at (1067, 36) on .header-search-button
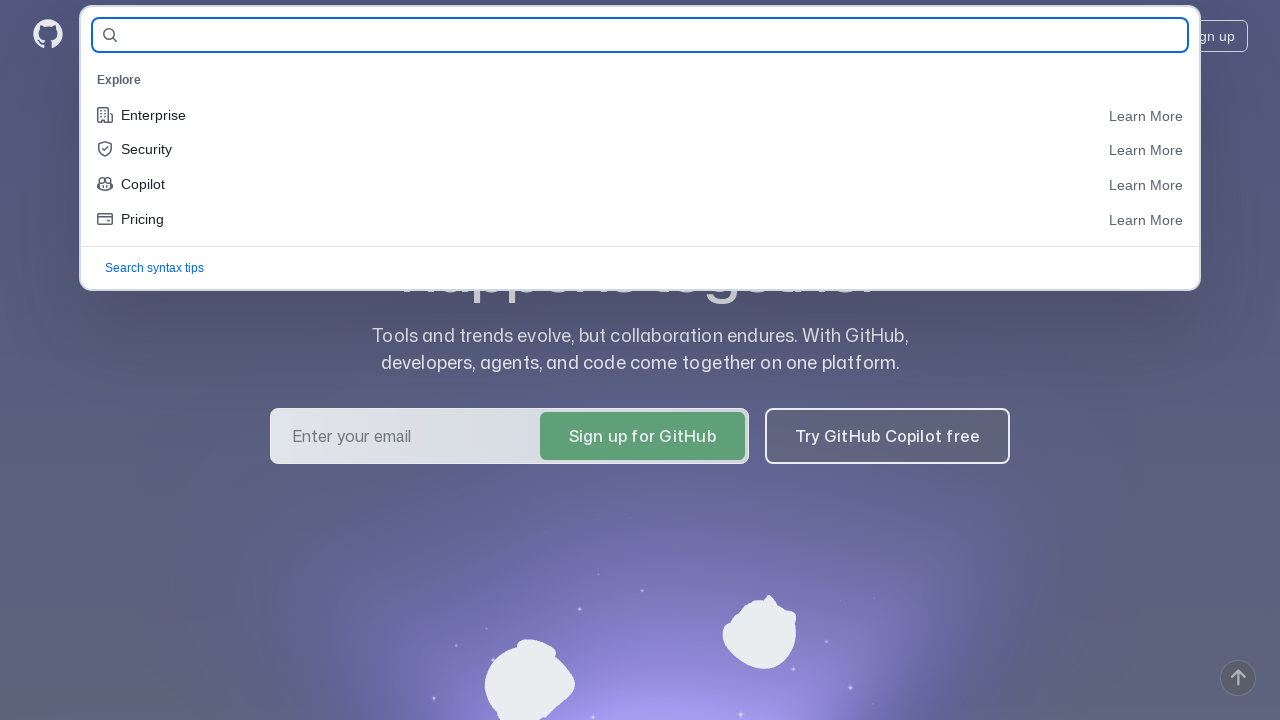

Entered search query 'MrDos180/qaguru_24_task12' in search field on #query-builder-test
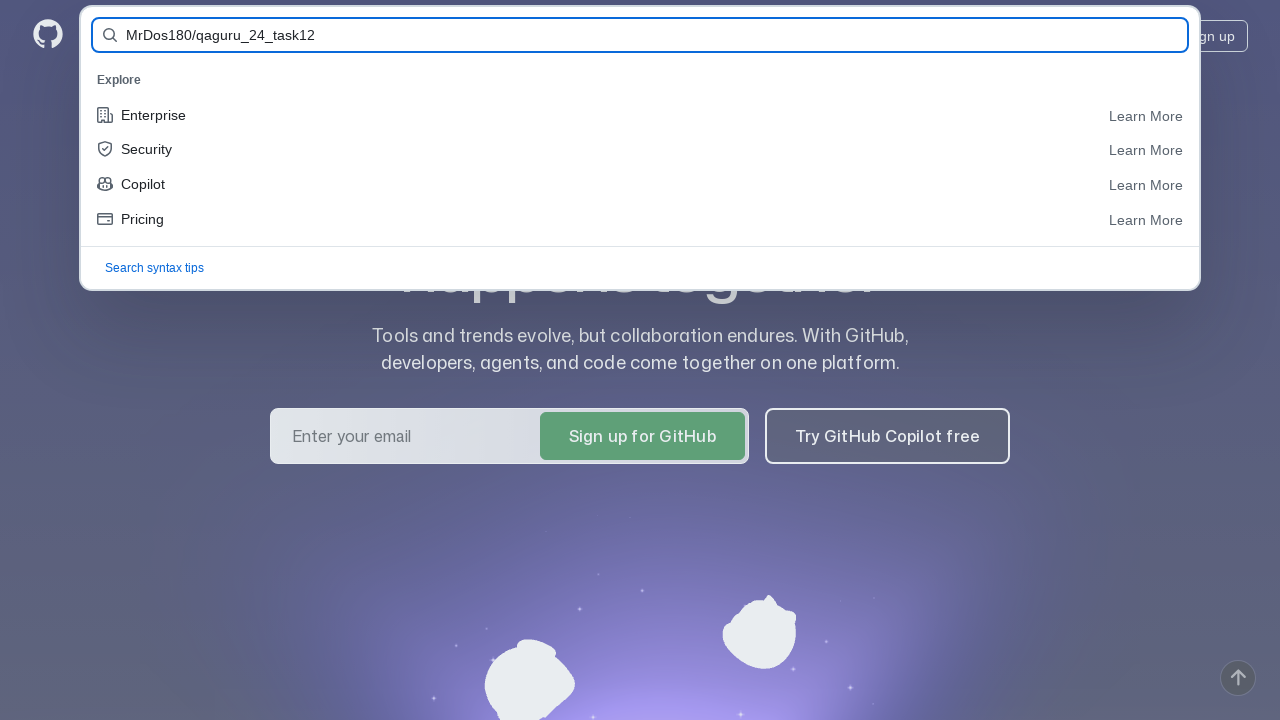

Submitted search form by pressing Enter on #query-builder-test
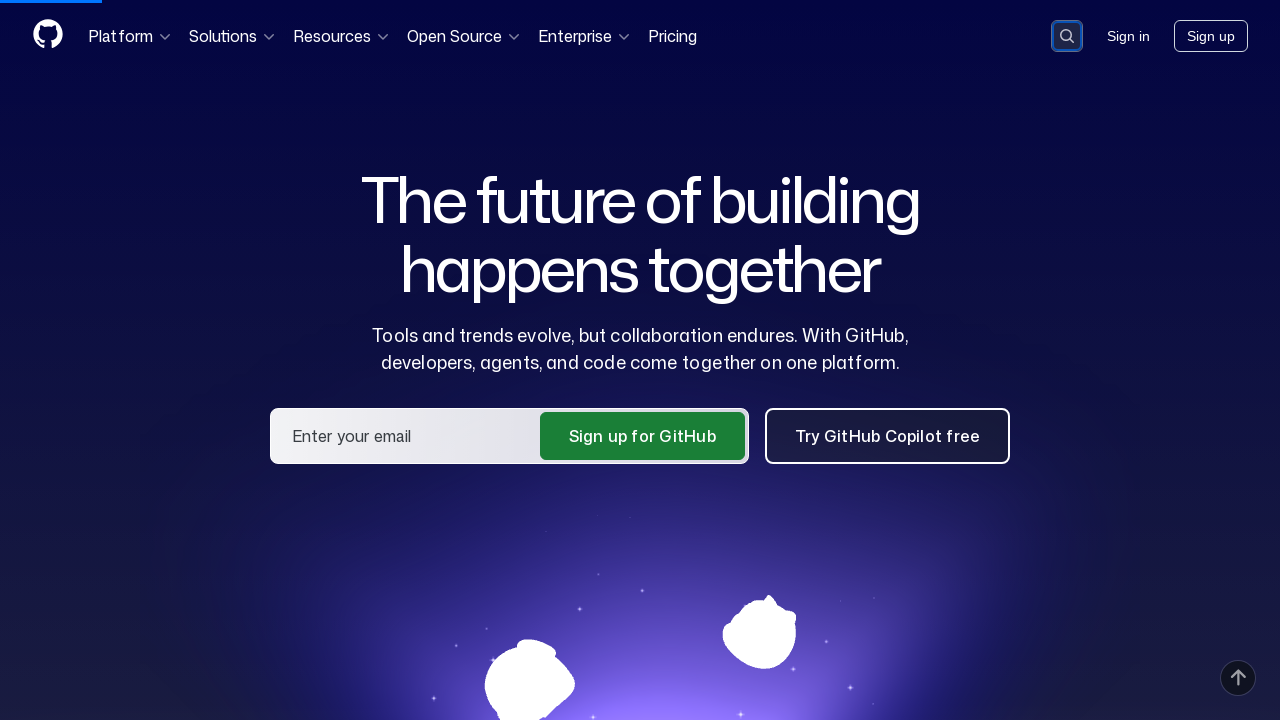

Clicked on repository link 'MrDos180/qaguru_24_task12' in search results at (479, 161) on a:has-text('MrDos180/qaguru_24_task12')
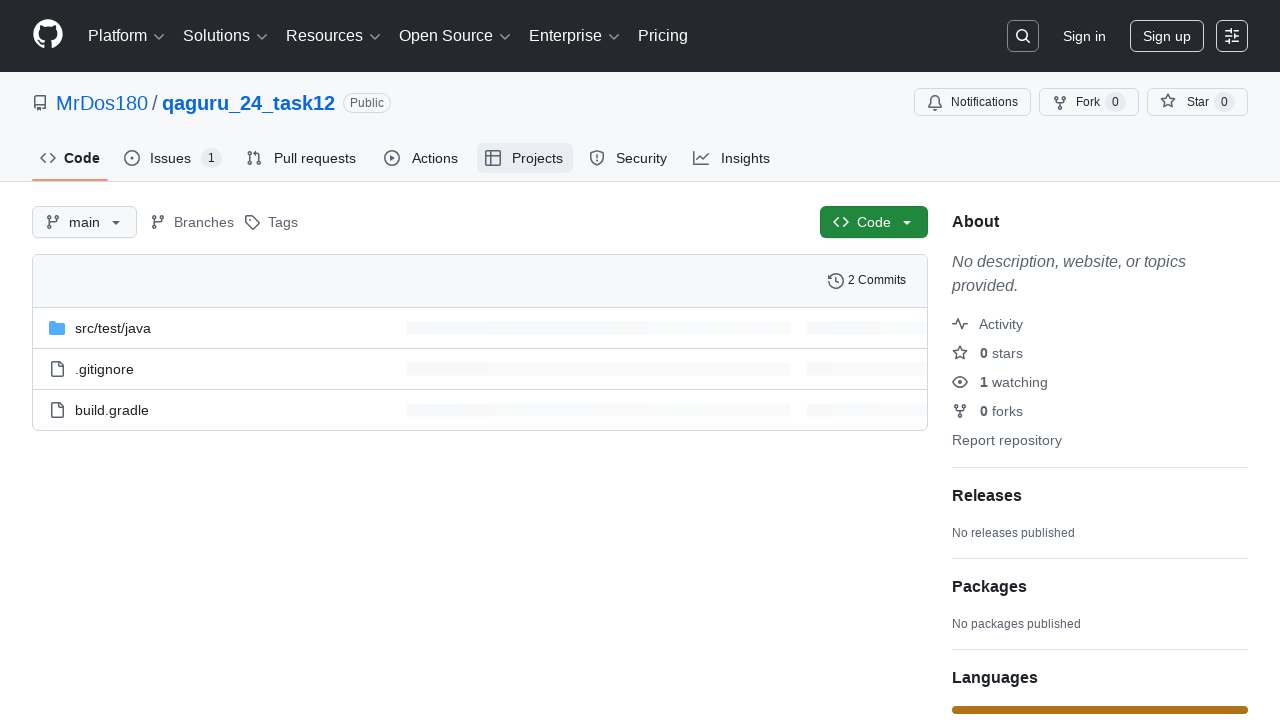

Clicked on issues tab at (173, 158) on #issues-tab
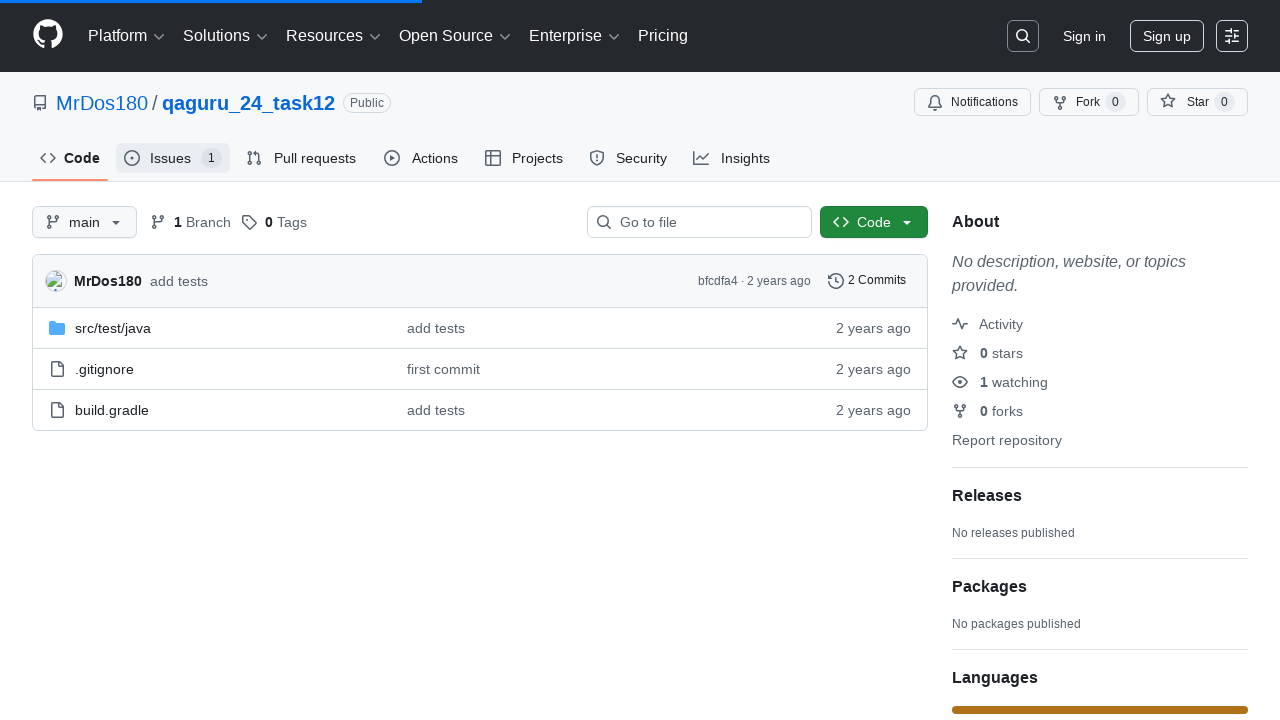

Waited for and verified 'Test Issue' is visible
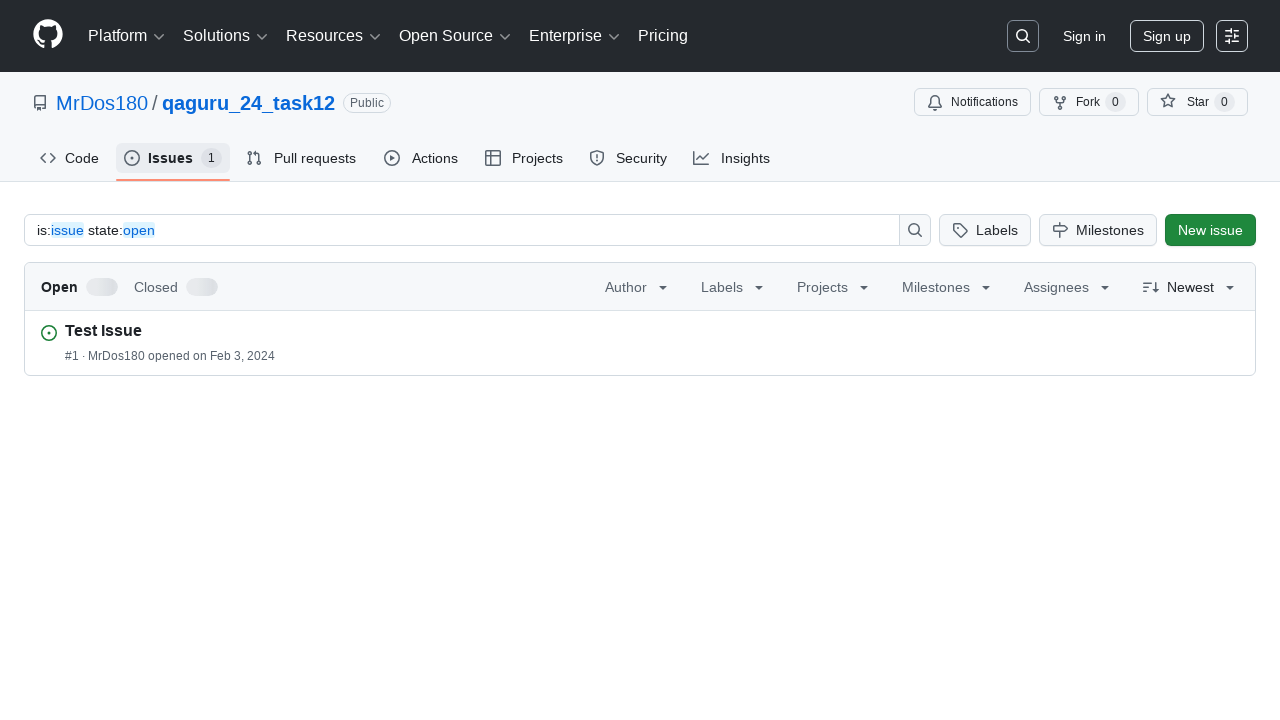

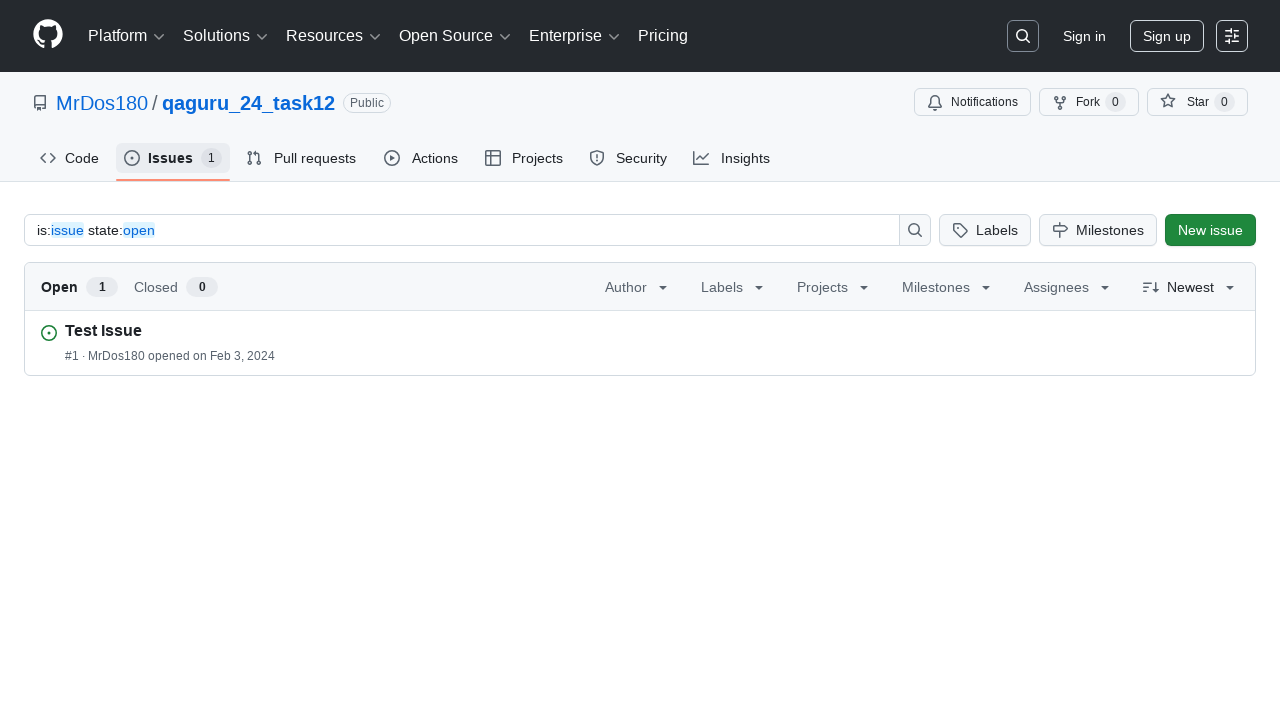